Verifies that the login button is displayed on the login page

Starting URL: https://the-internet.herokuapp.com/

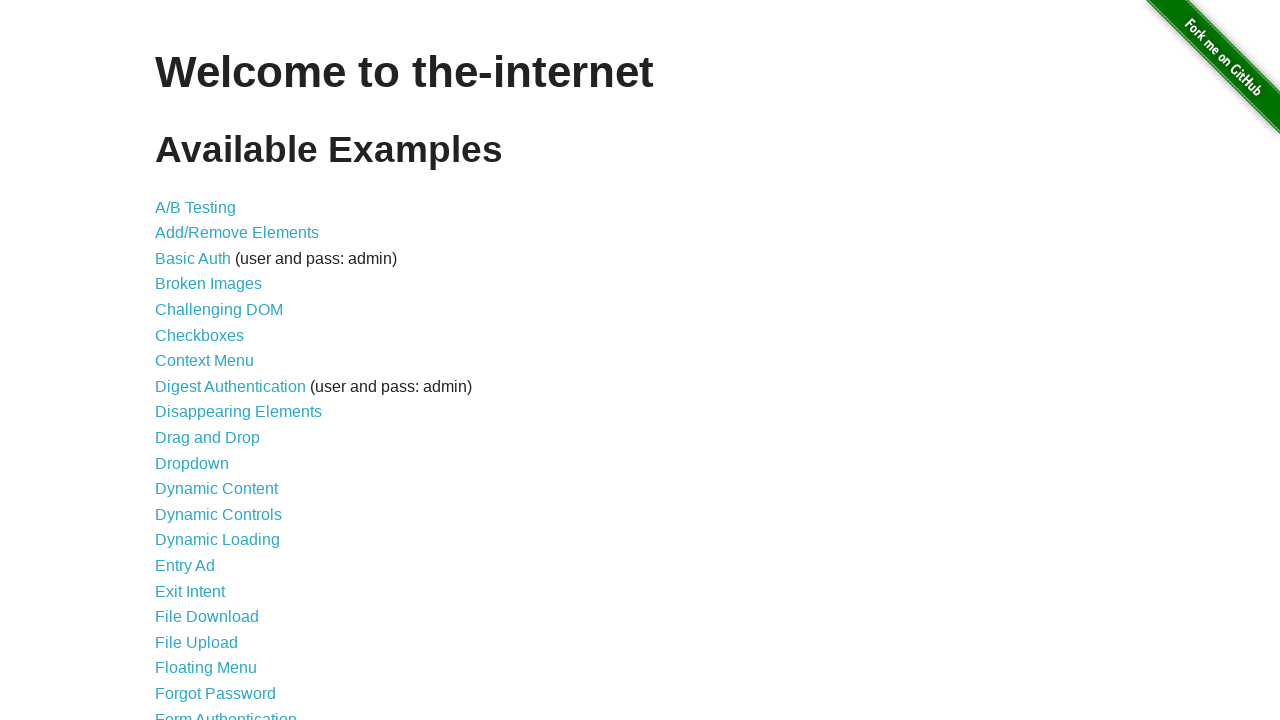

Clicked on Form Authentication link at (226, 712) on text=Form Authentication
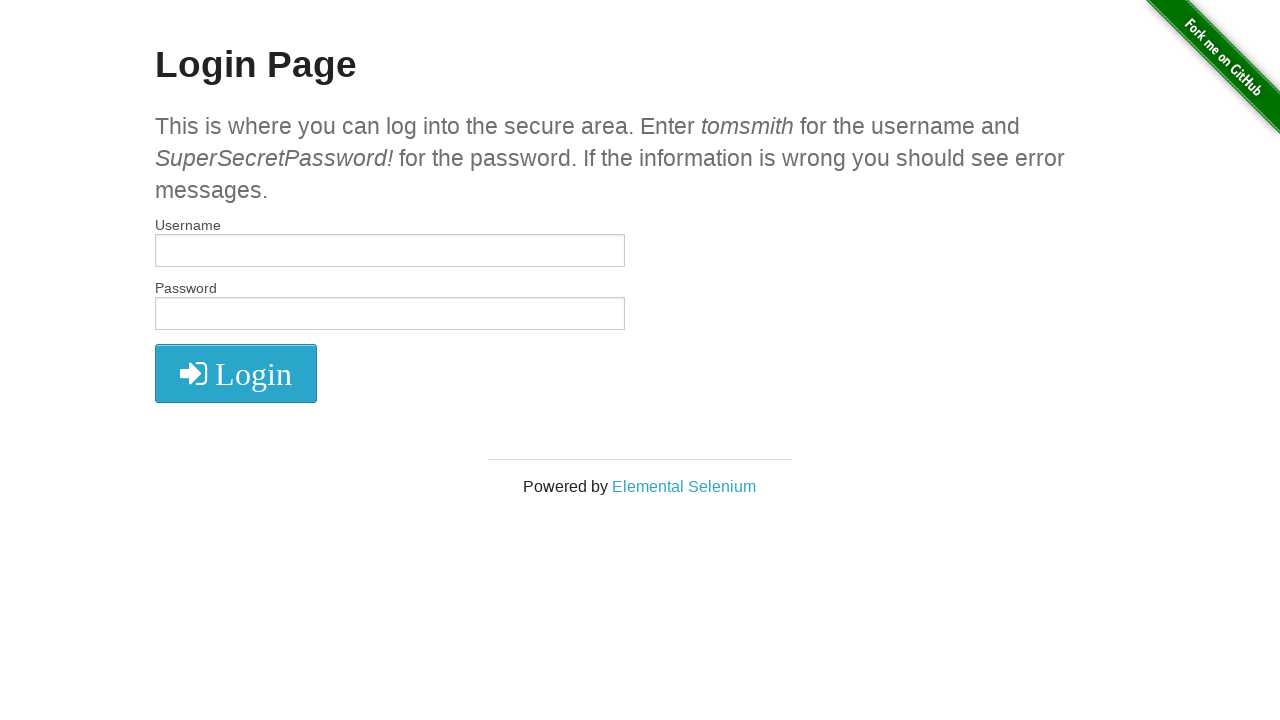

Verified that login button is displayed on the login page
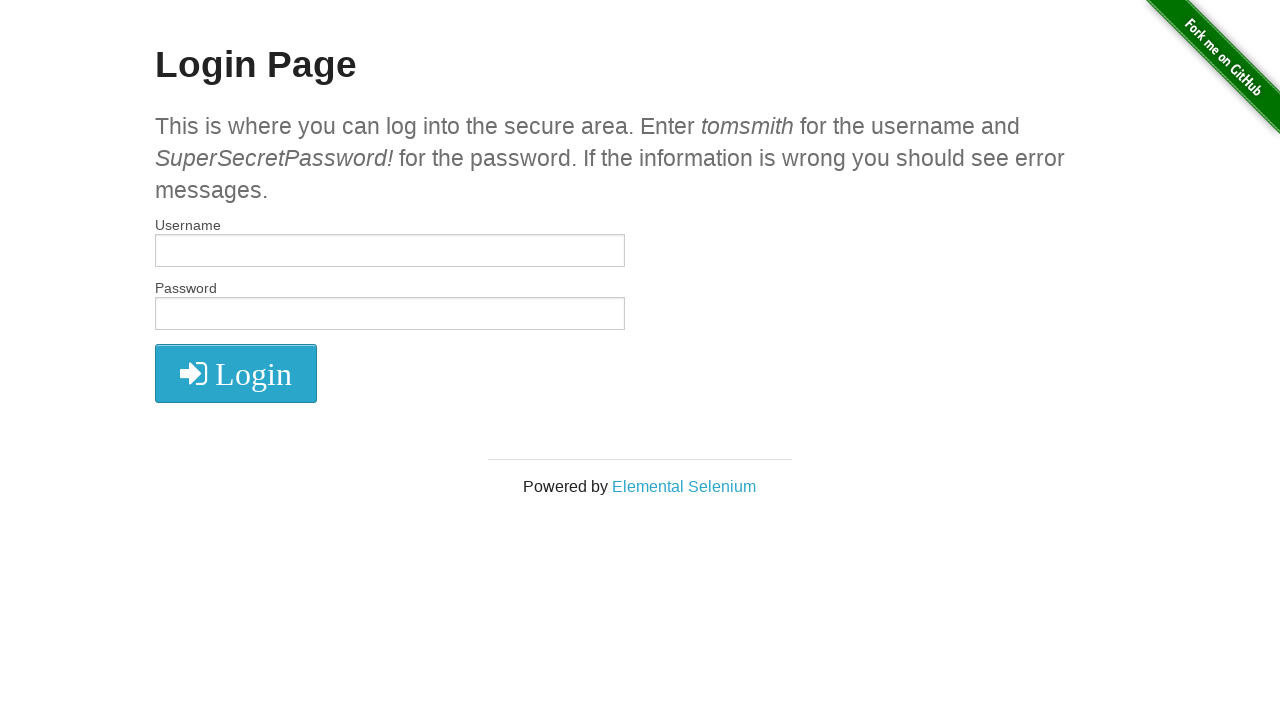

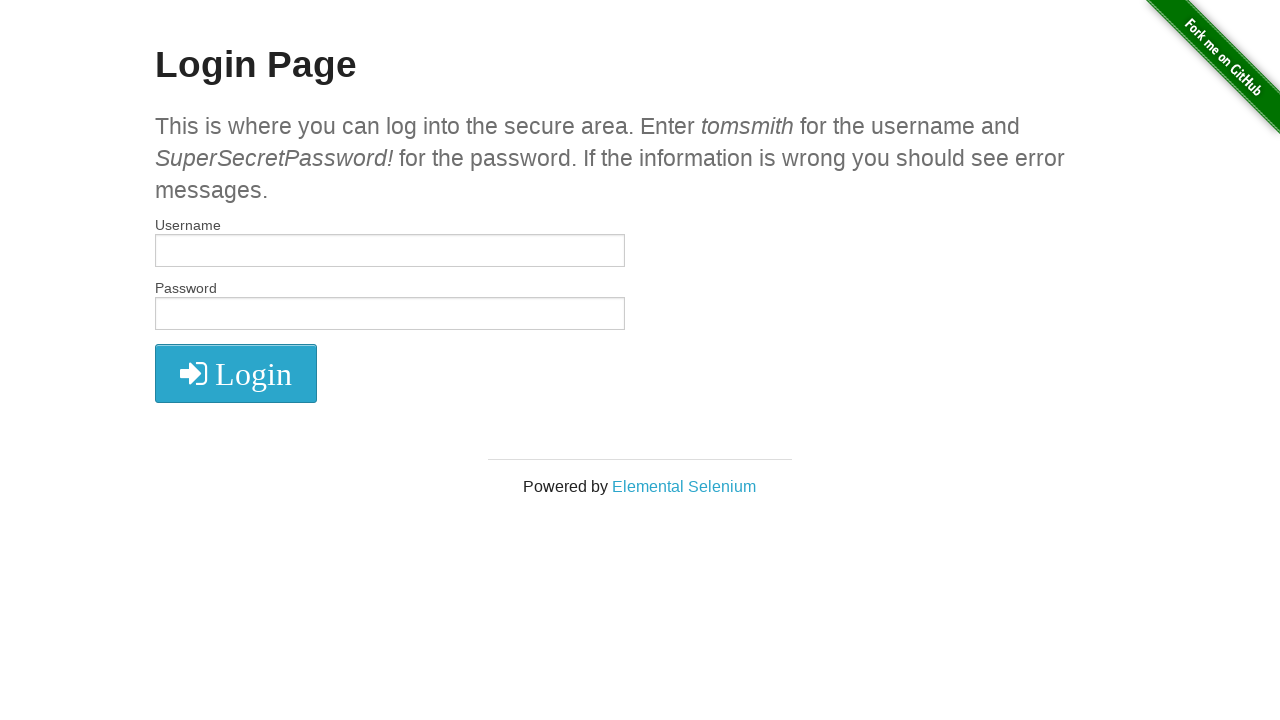